Tests the search functionality on an OpenCart demo site by searching for "iphone" and verifying the search results display with pricing information

Starting URL: https://naveenautomationlabs.com/opencart/

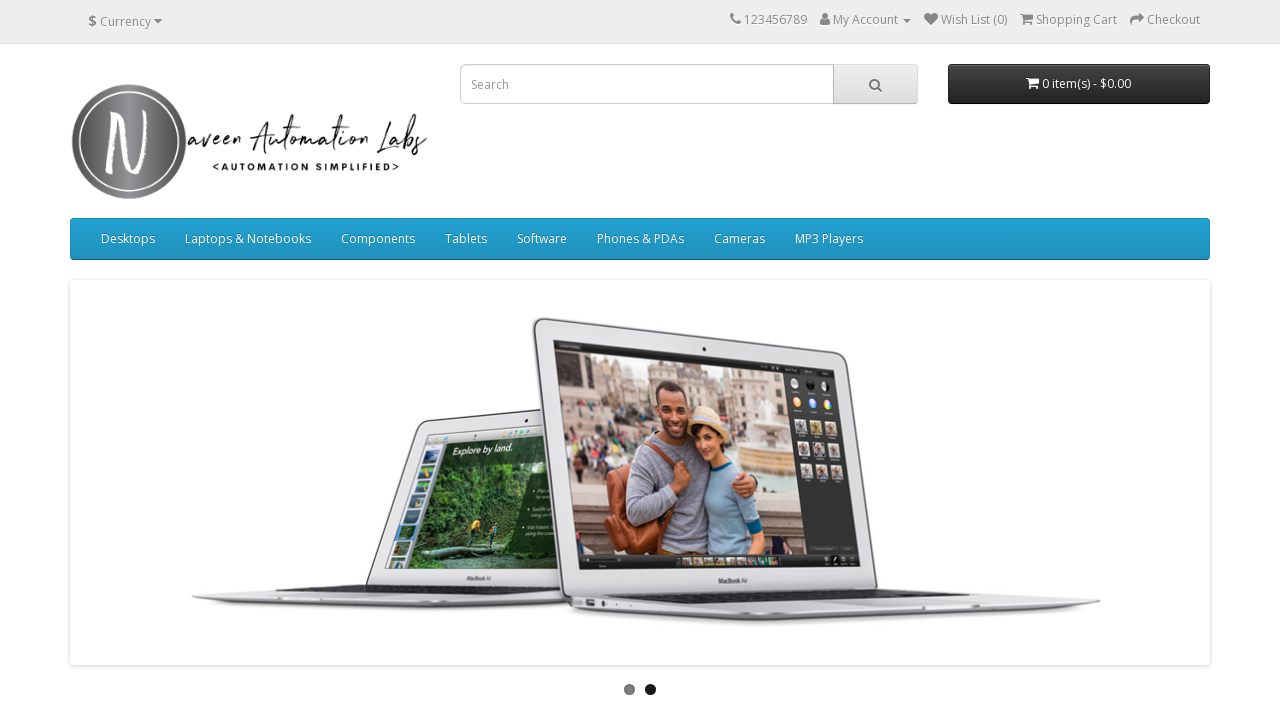

Filled search box with 'iphone' on input[placeholder='Search']
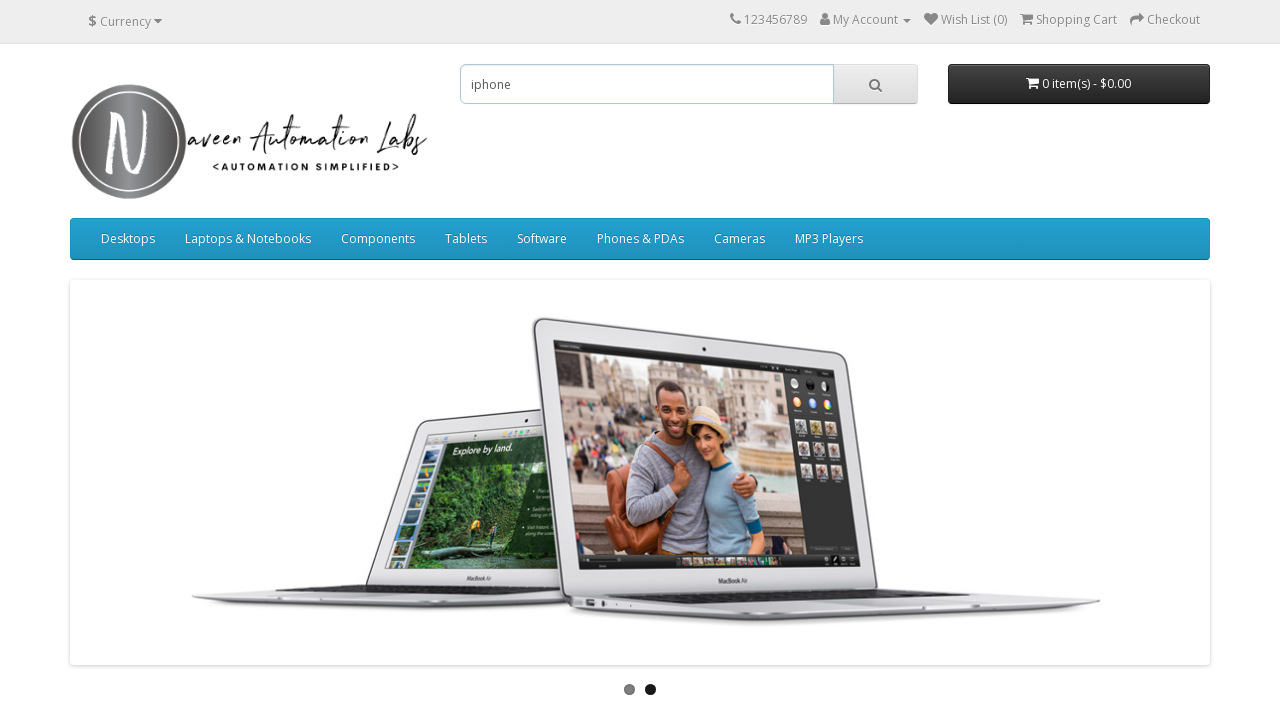

Clicked search button to search for iphone at (875, 84) on button.btn.btn-default.btn-lg
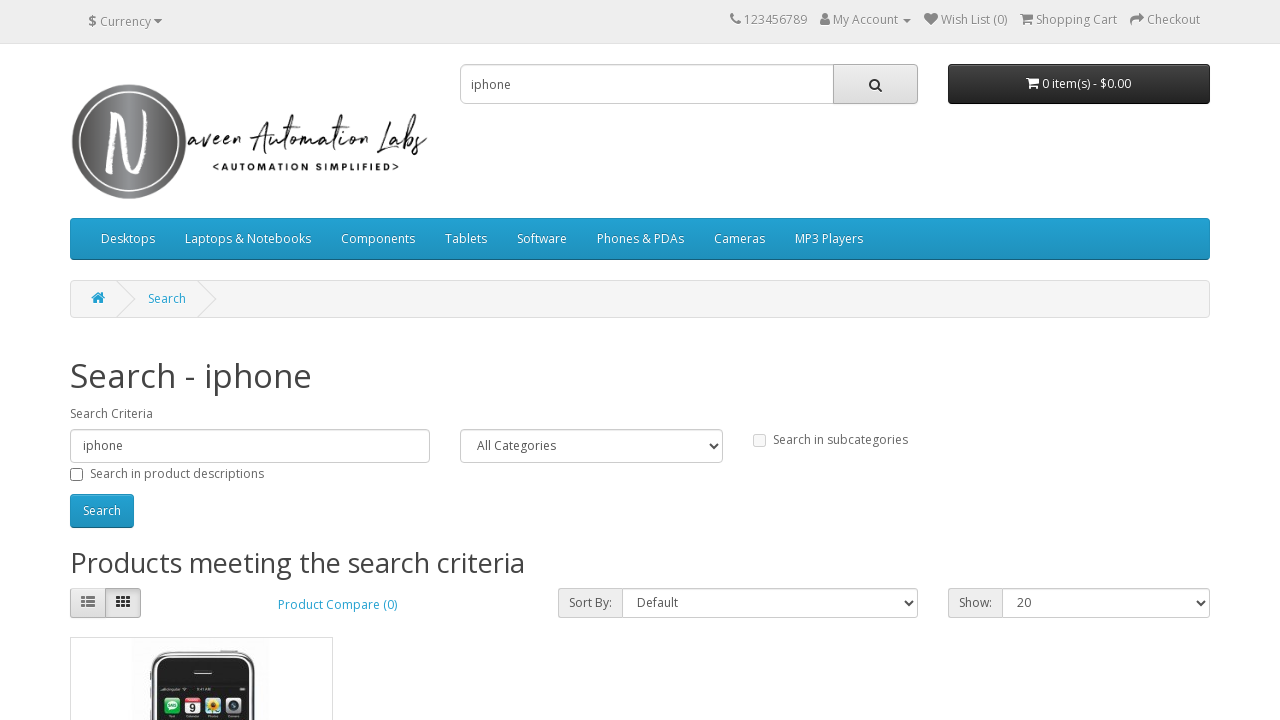

Search results loaded with pricing information displayed
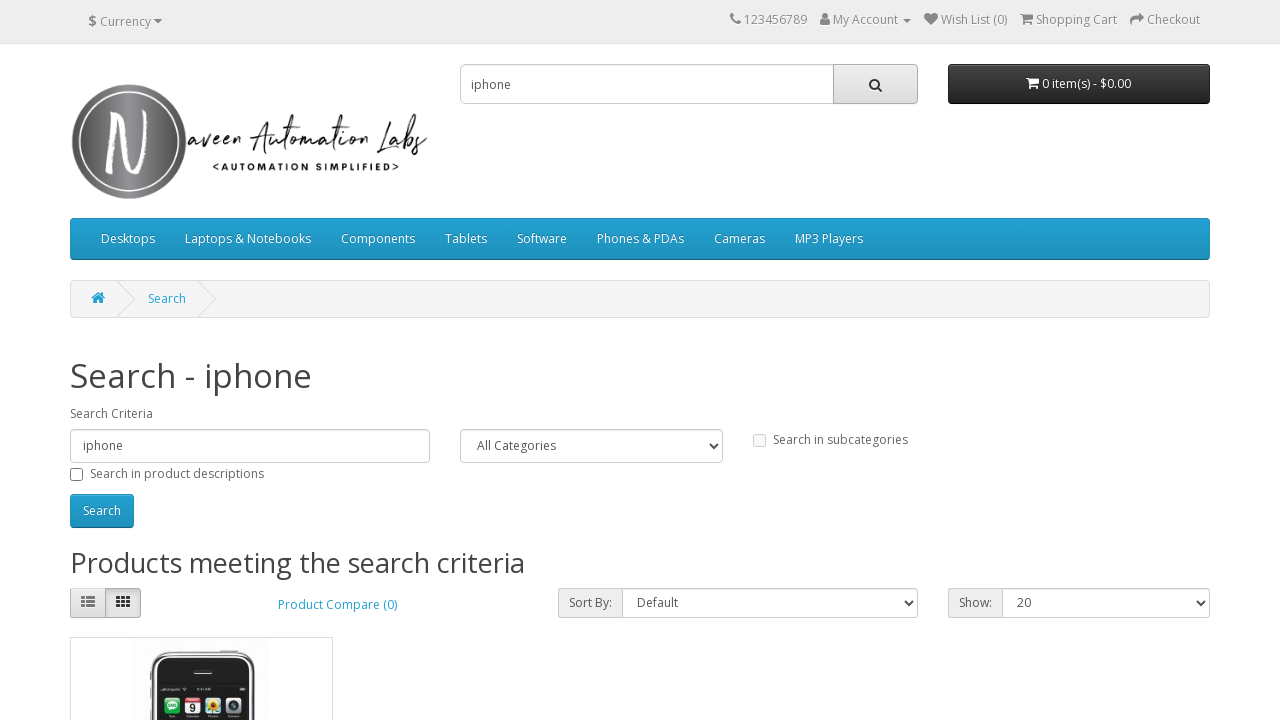

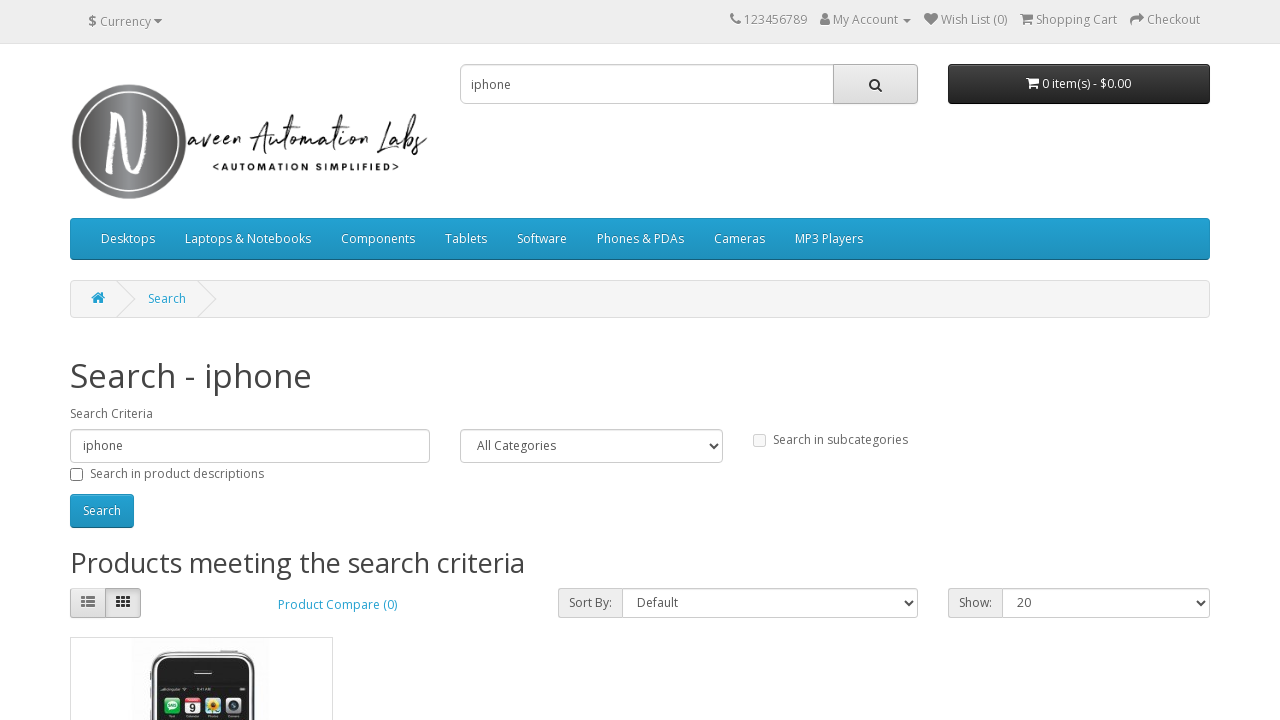